Tests prompt dialog by clicking the third tab, triggering a prompt, entering text and accepting it

Starting URL: https://demo.automationtesting.in/Alerts.html

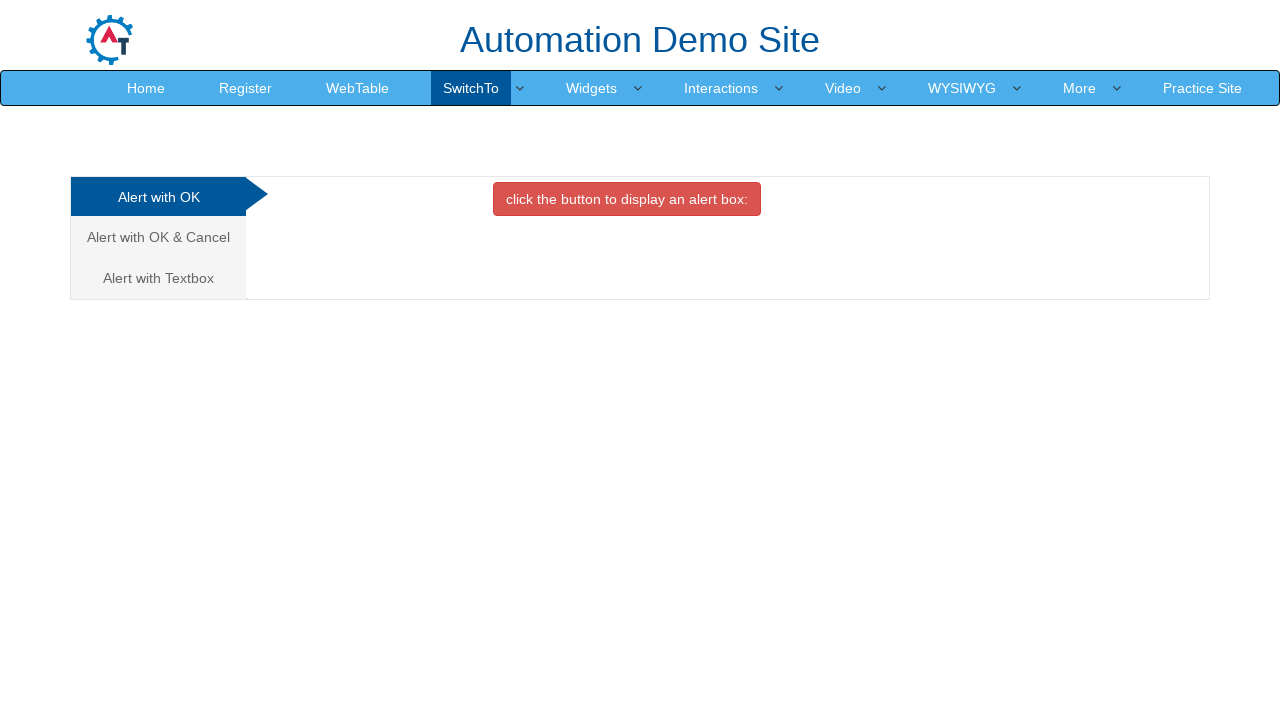

Clicked the third tab to navigate to prompt dialog section at (158, 278) on xpath=(//*[@class="analystic"])[3]
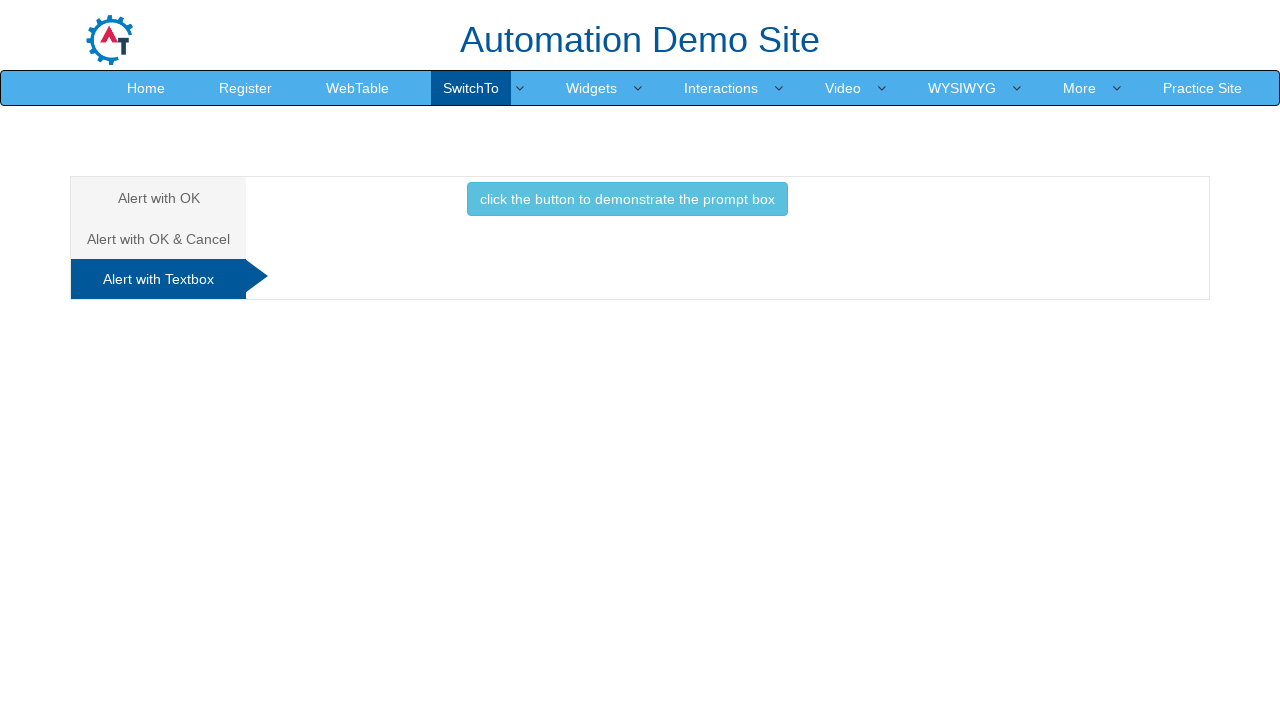

Set up dialog handler to accept prompt with text 'Rohit Chouhan'
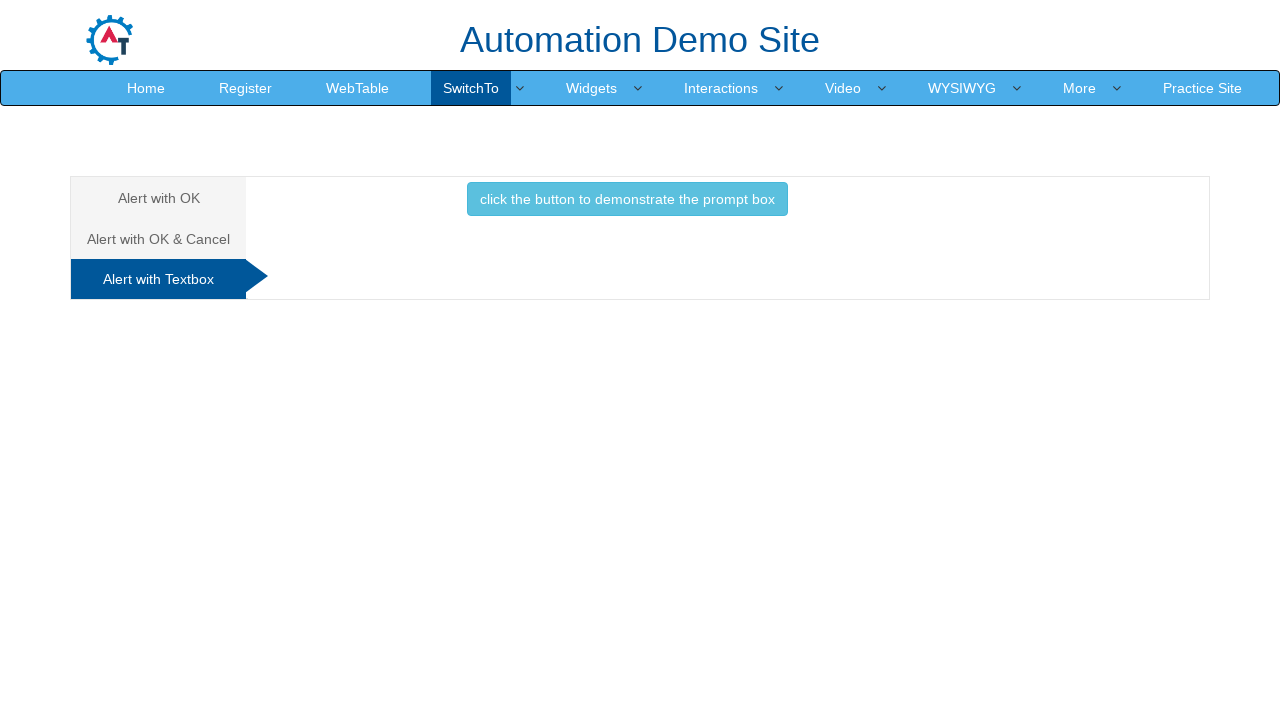

Registered dialog event listener
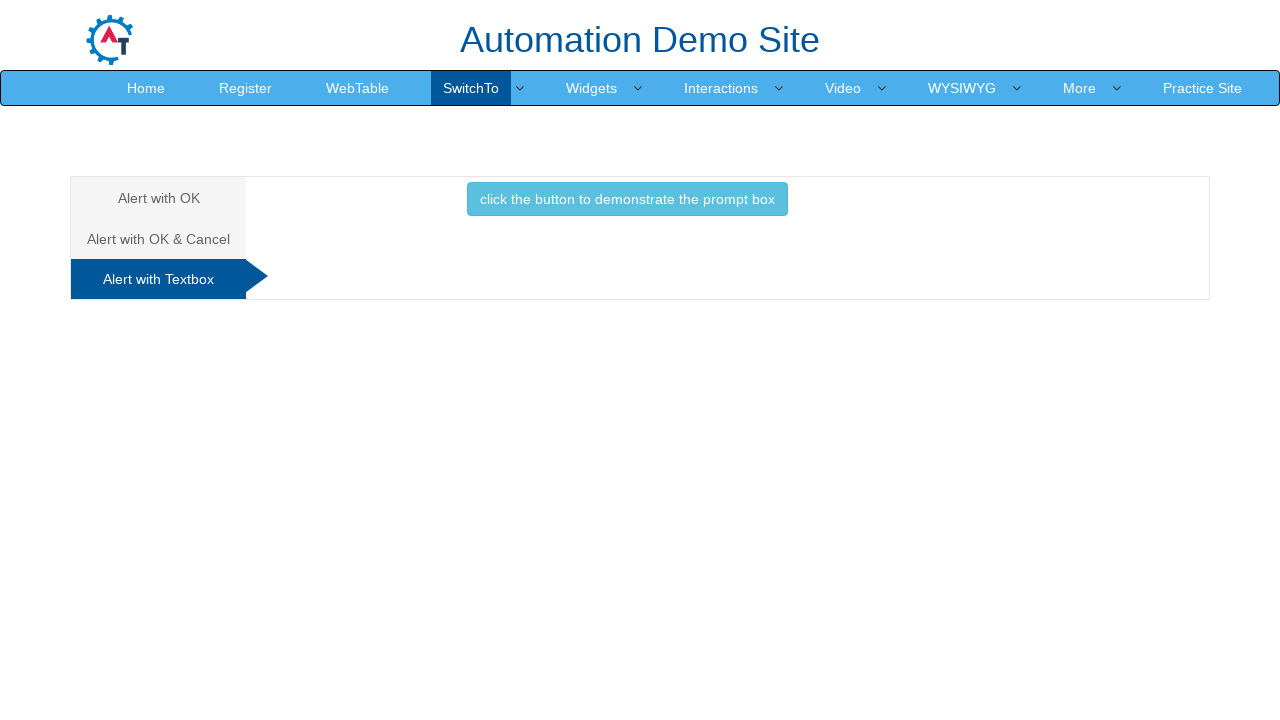

Clicked button to trigger prompt dialog at (627, 199) on xpath=//*[@class="btn btn-info"]
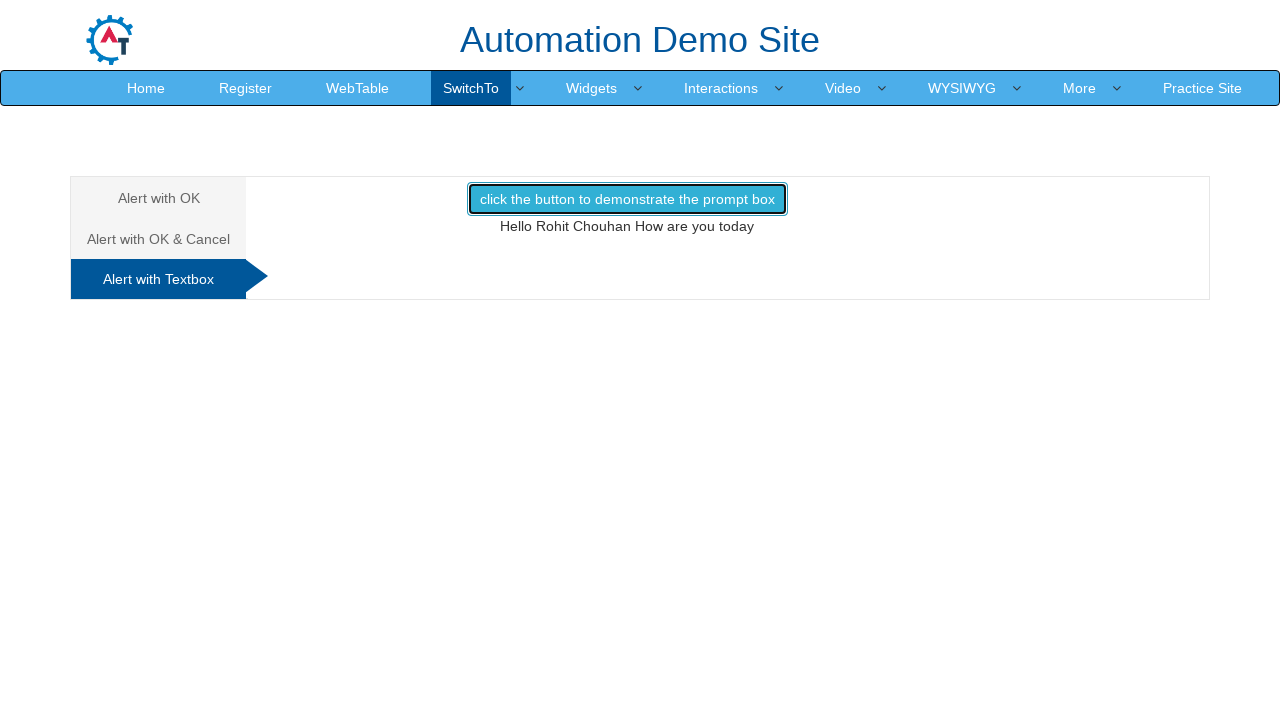

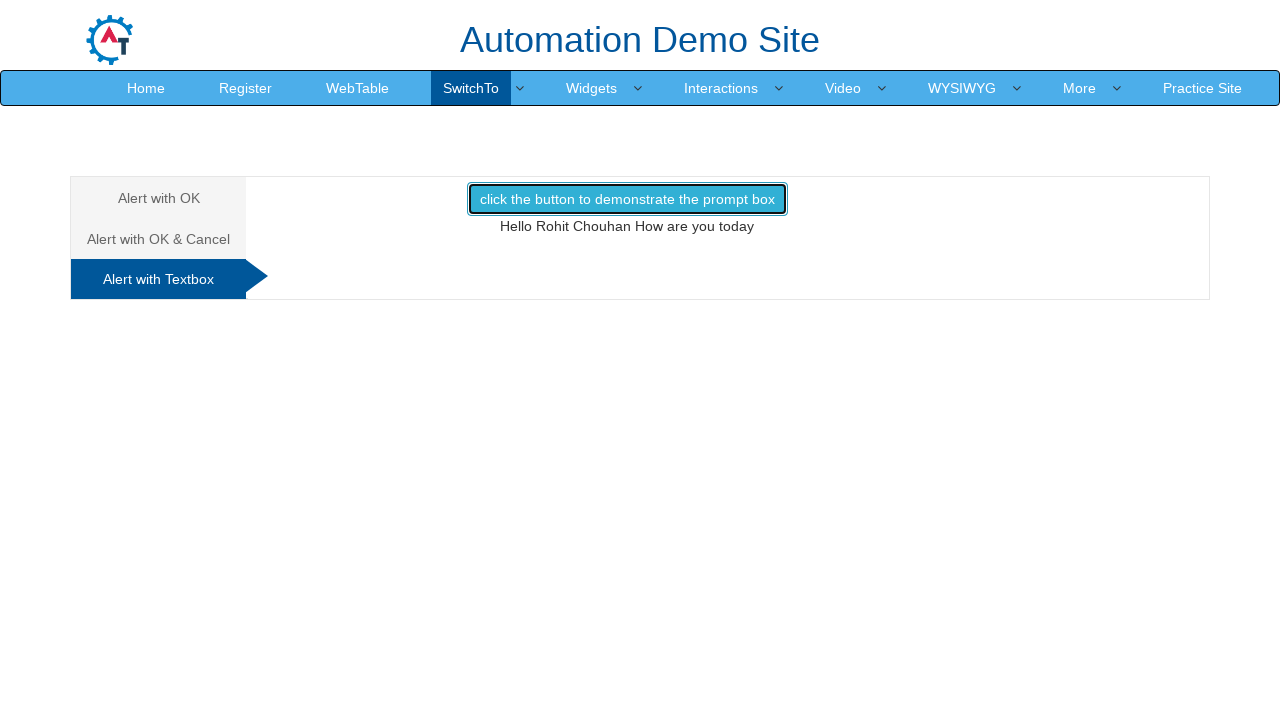